Tests alert and confirm dialog interactions on an automation practice page by entering text, triggering alerts, and accepting/dismissing them

Starting URL: https://rahulshettyacademy.com/AutomationPractice/

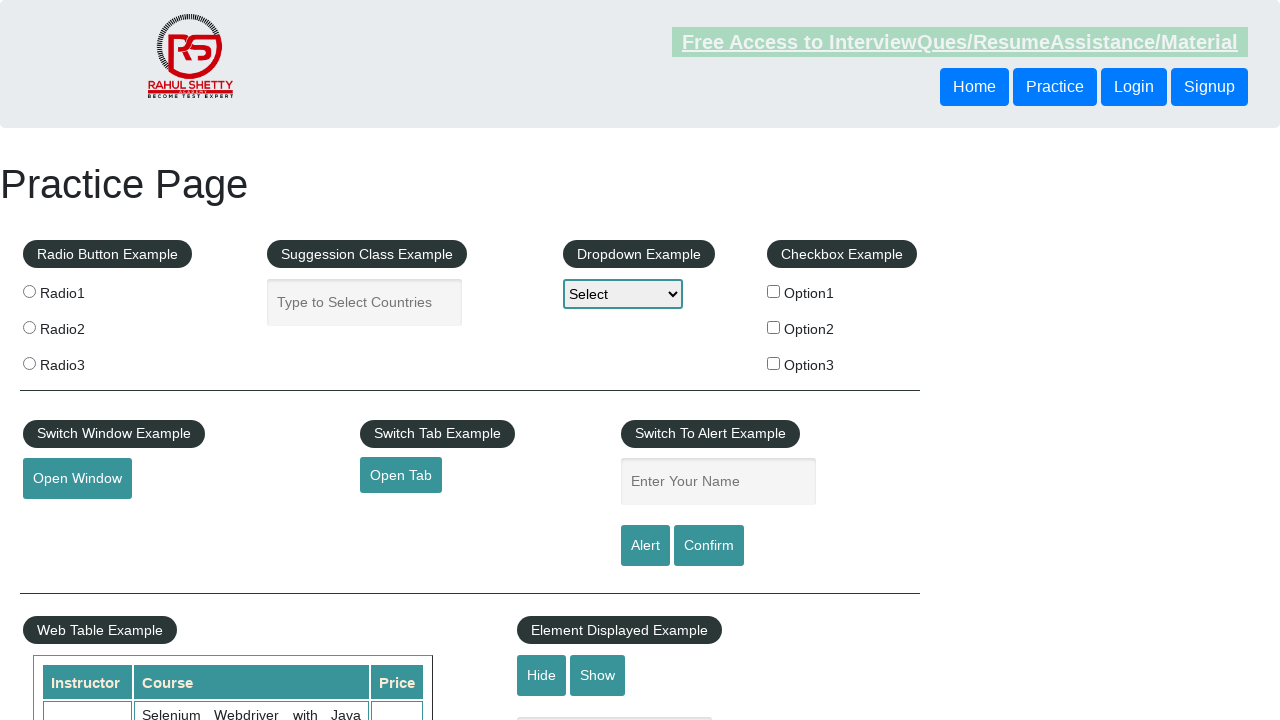

Filled name input field with 'Krishna' on #name
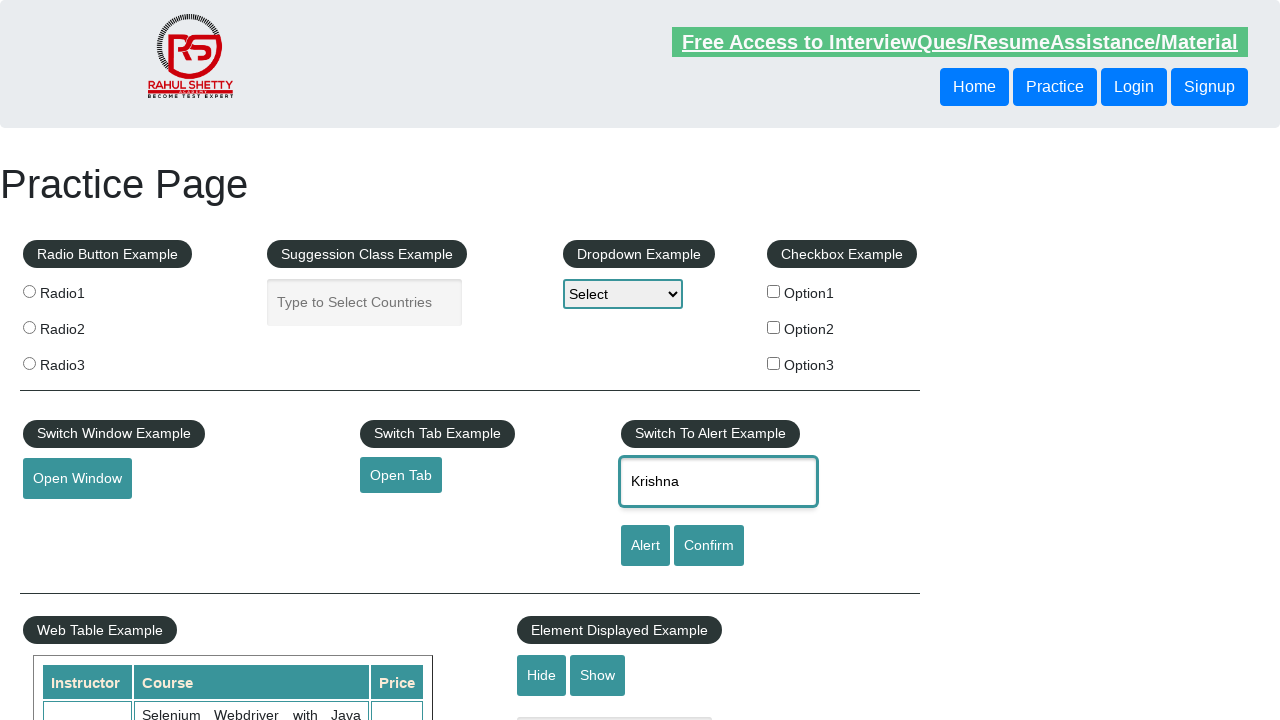

Clicked alert button to trigger alert dialog at (645, 546) on [id='alertbtn']
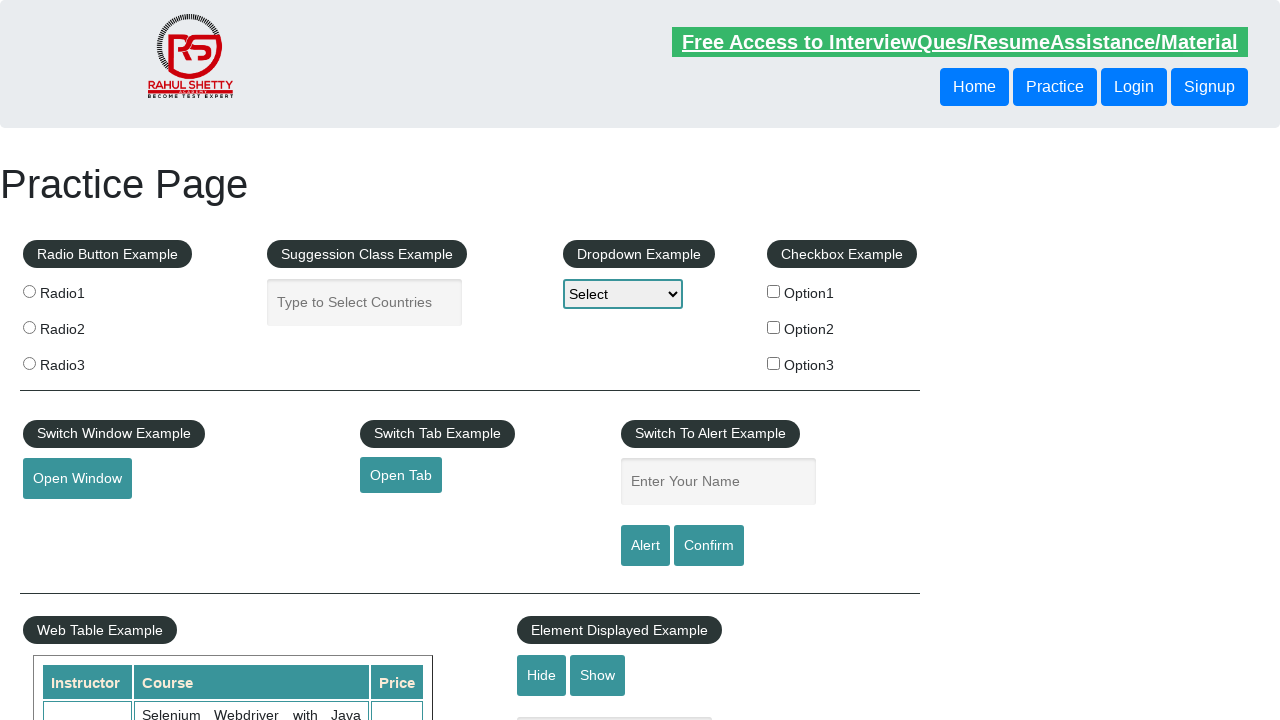

Set up dialog handler to accept alert
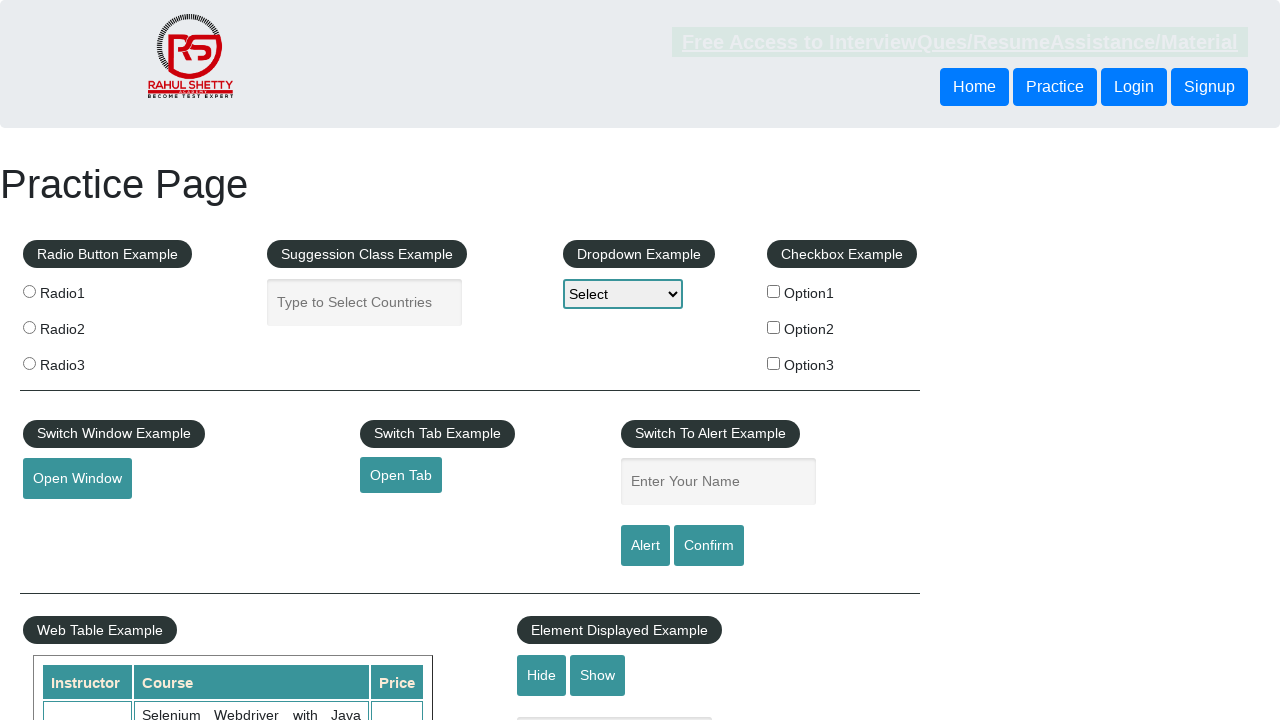

Clicked confirm button to trigger confirm dialog at (709, 546) on #confirmbtn
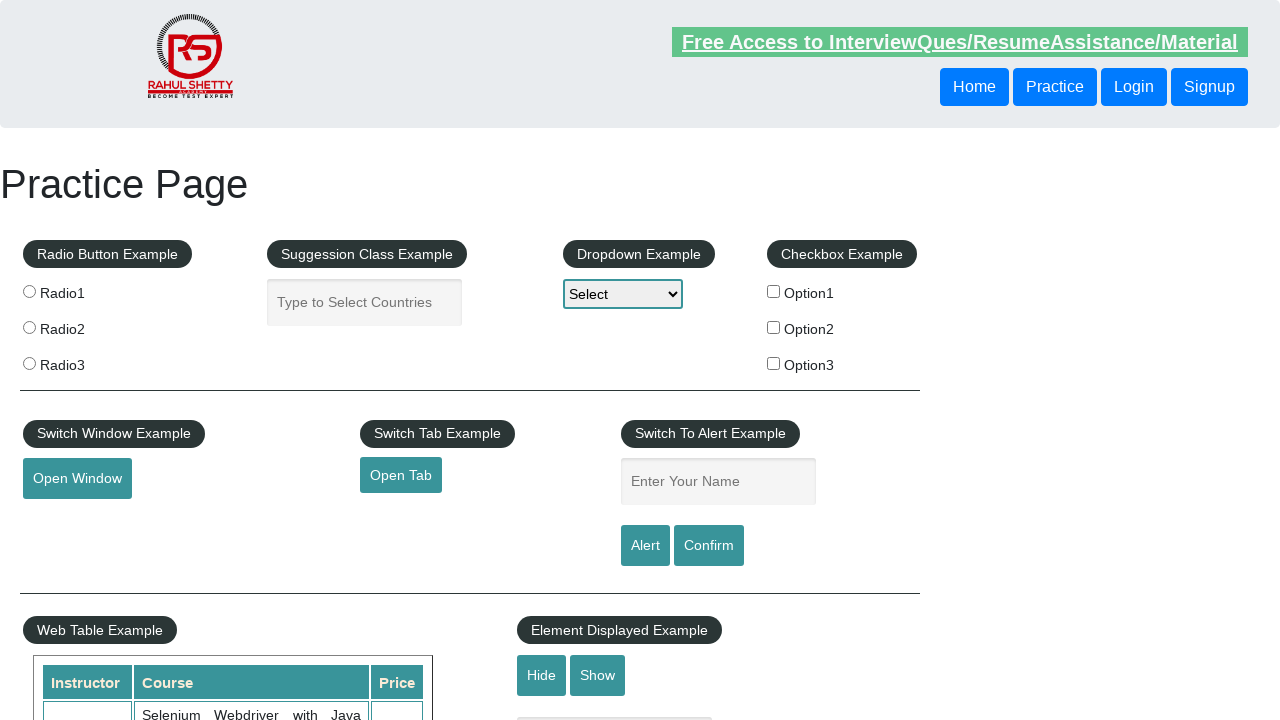

Set up dialog handler to dismiss confirm dialog
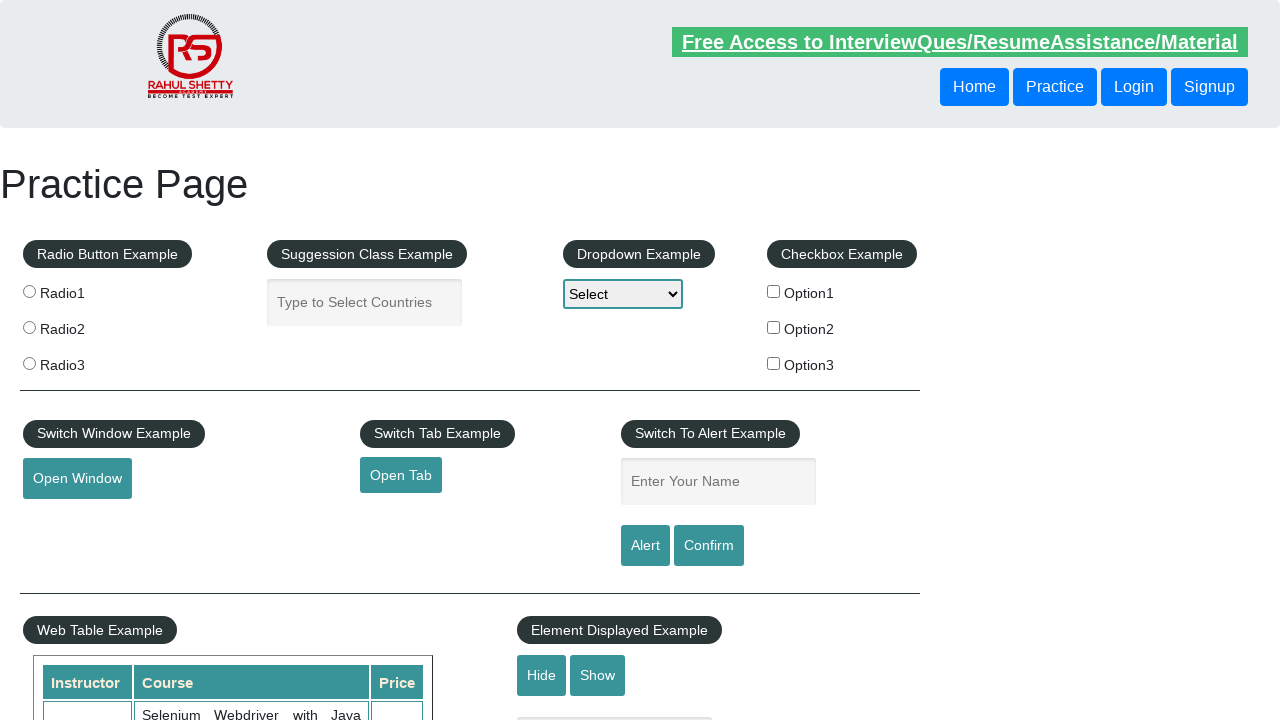

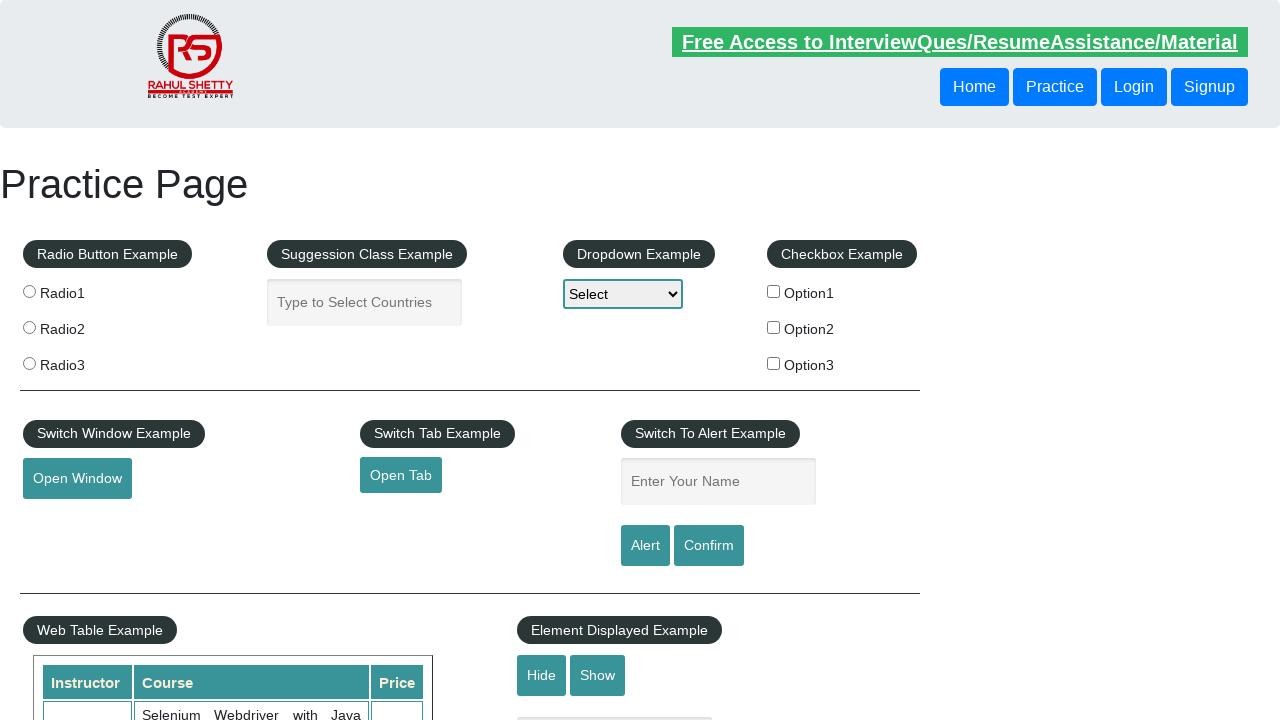